Tests the Text Box form by filling in full name, email, current address, and permanent address fields, then submitting the form

Starting URL: https://demoqa.com/

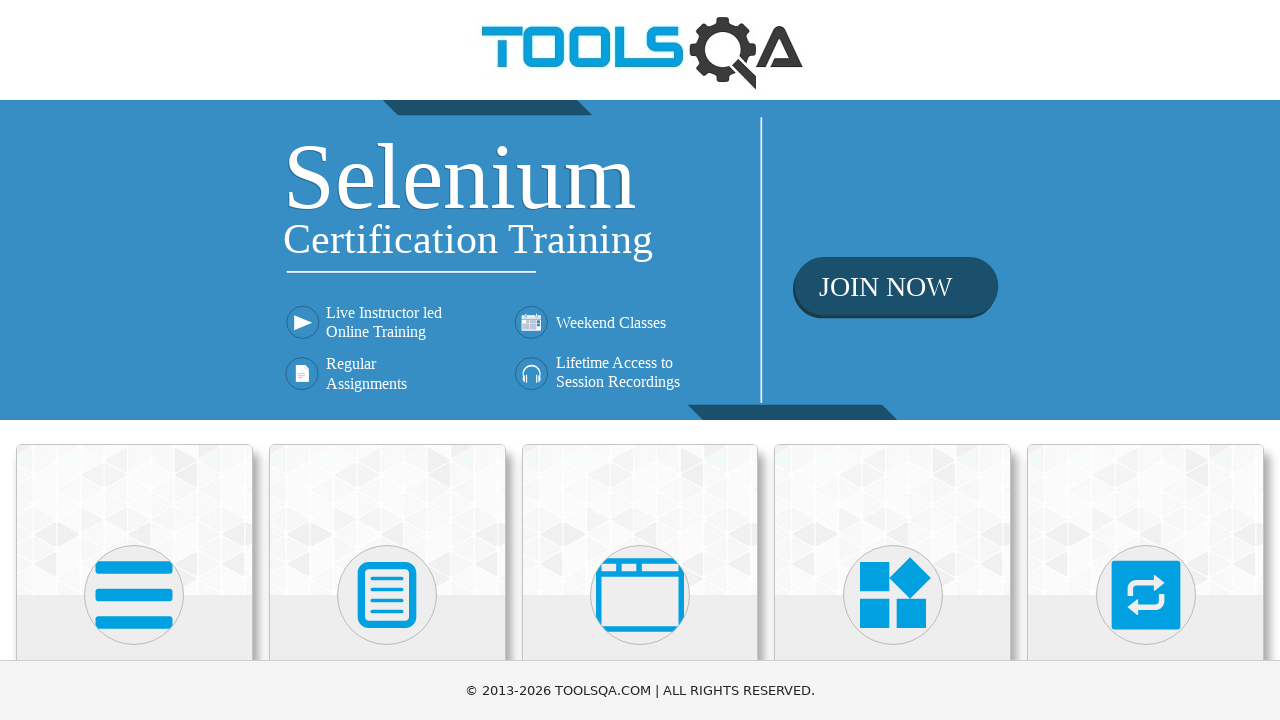

Clicked on Elements section at (134, 360) on text=Elements
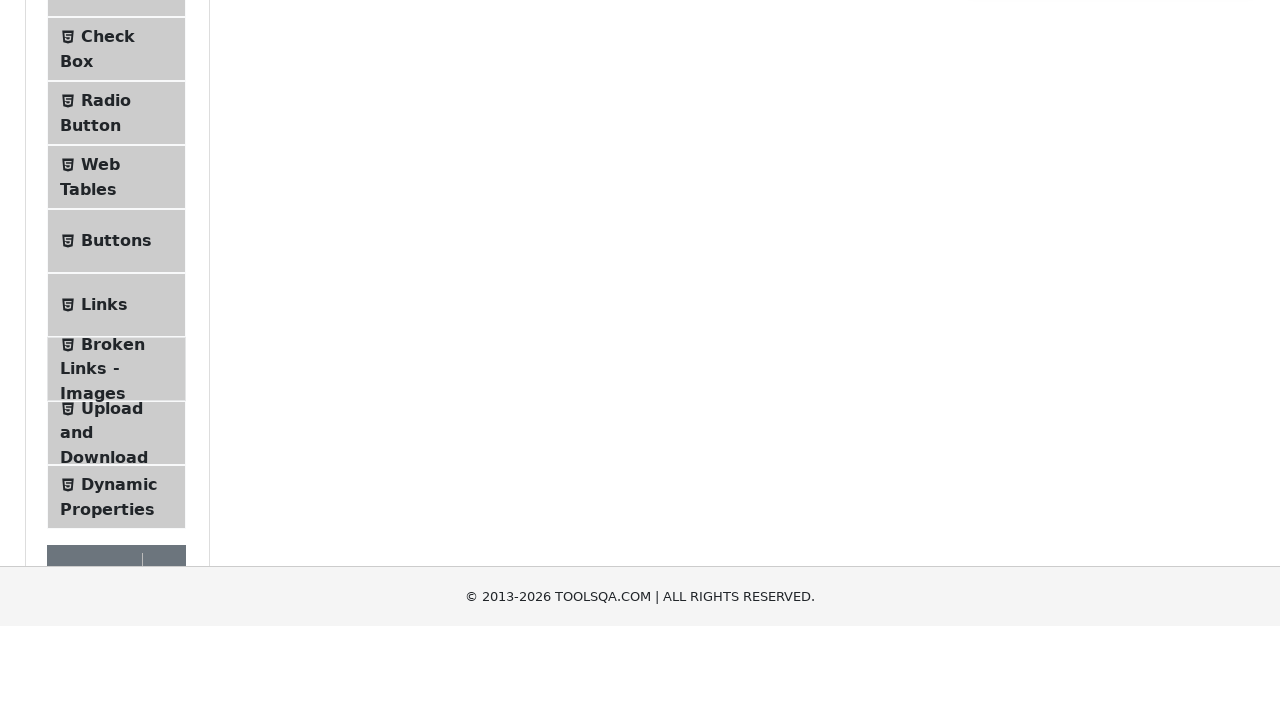

Clicked on Text Box menu item at (119, 261) on text=Text Box
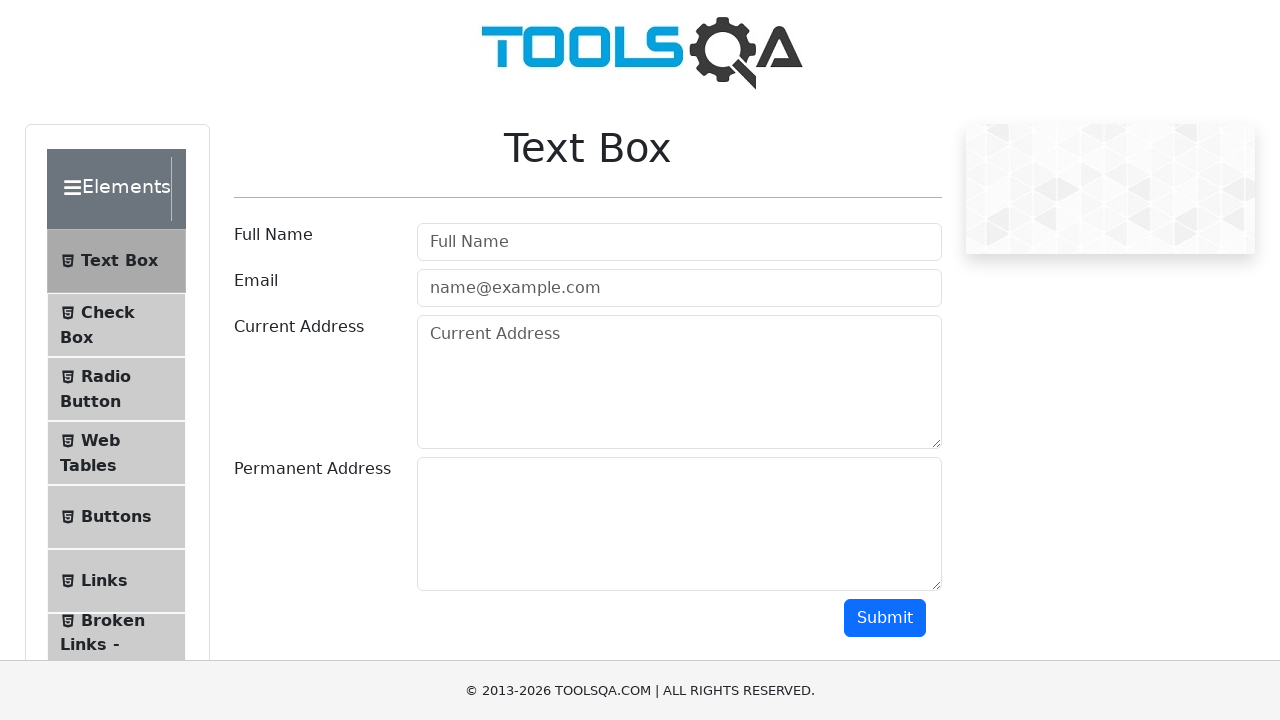

Filled in full name field with 'Maverick' on #userName
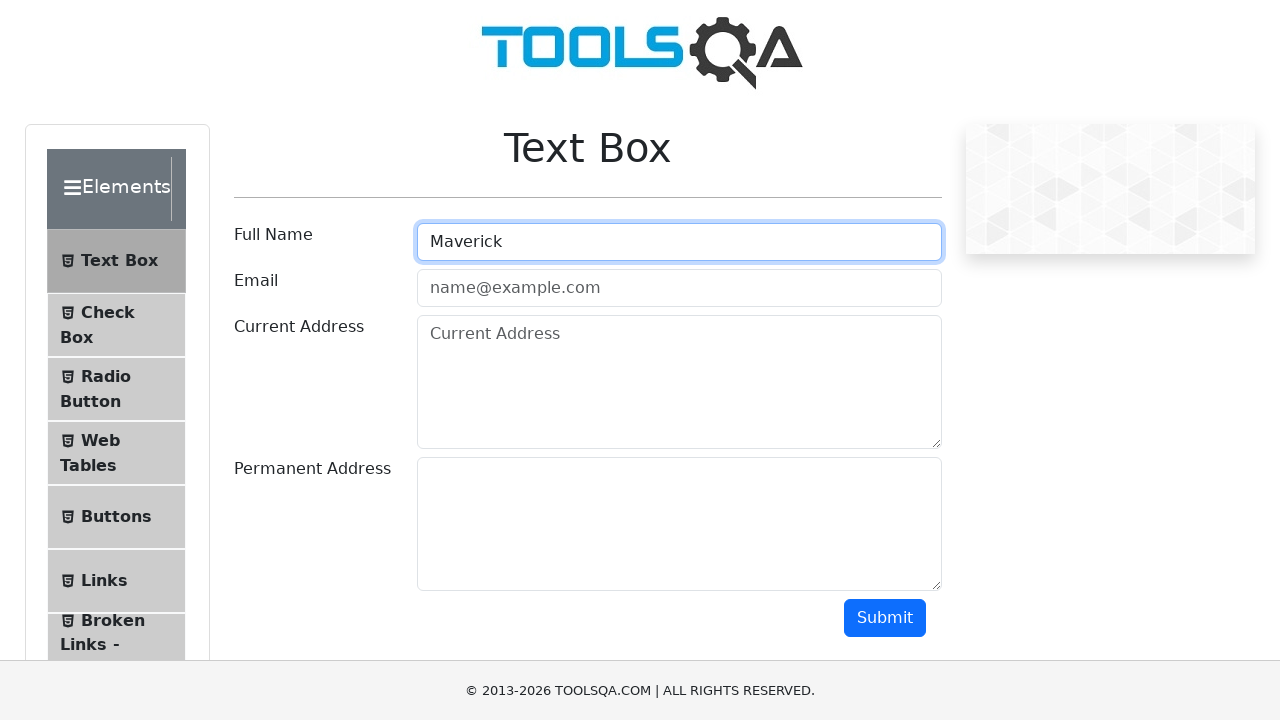

Filled in email field with 'maverick@gmail.com' on #userEmail
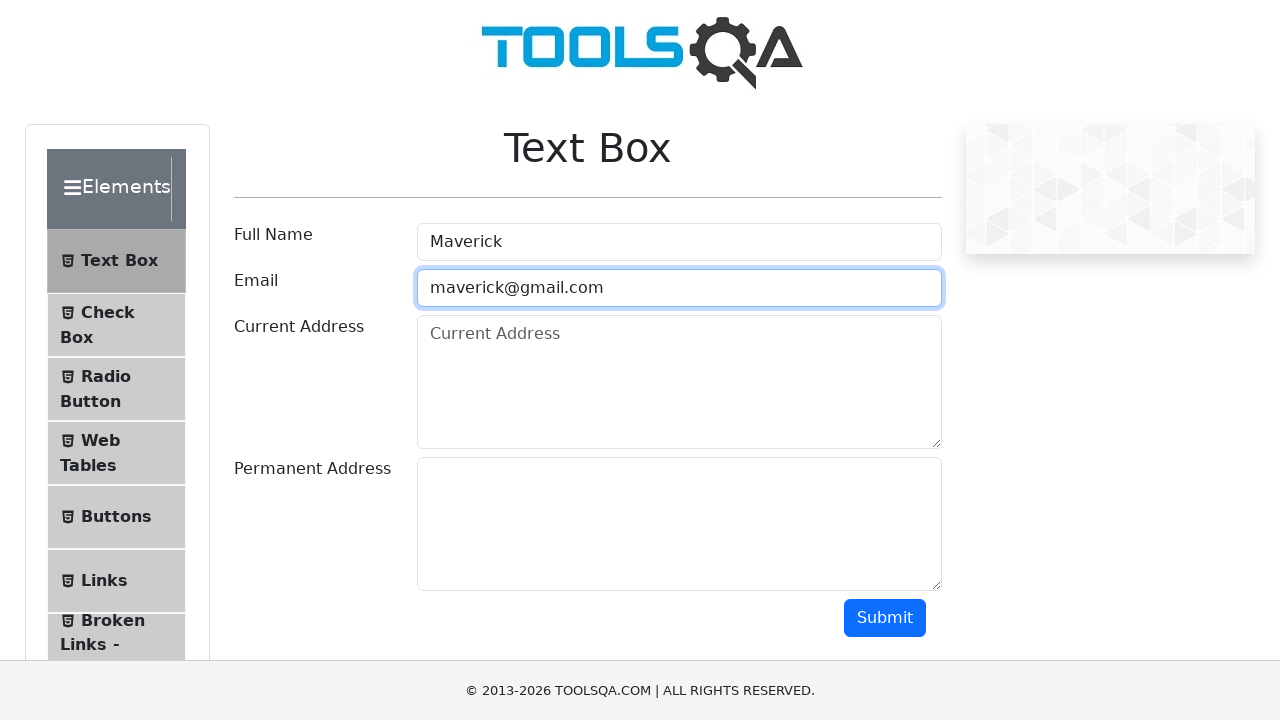

Filled in current address field with 'Bangkok' on #currentAddress
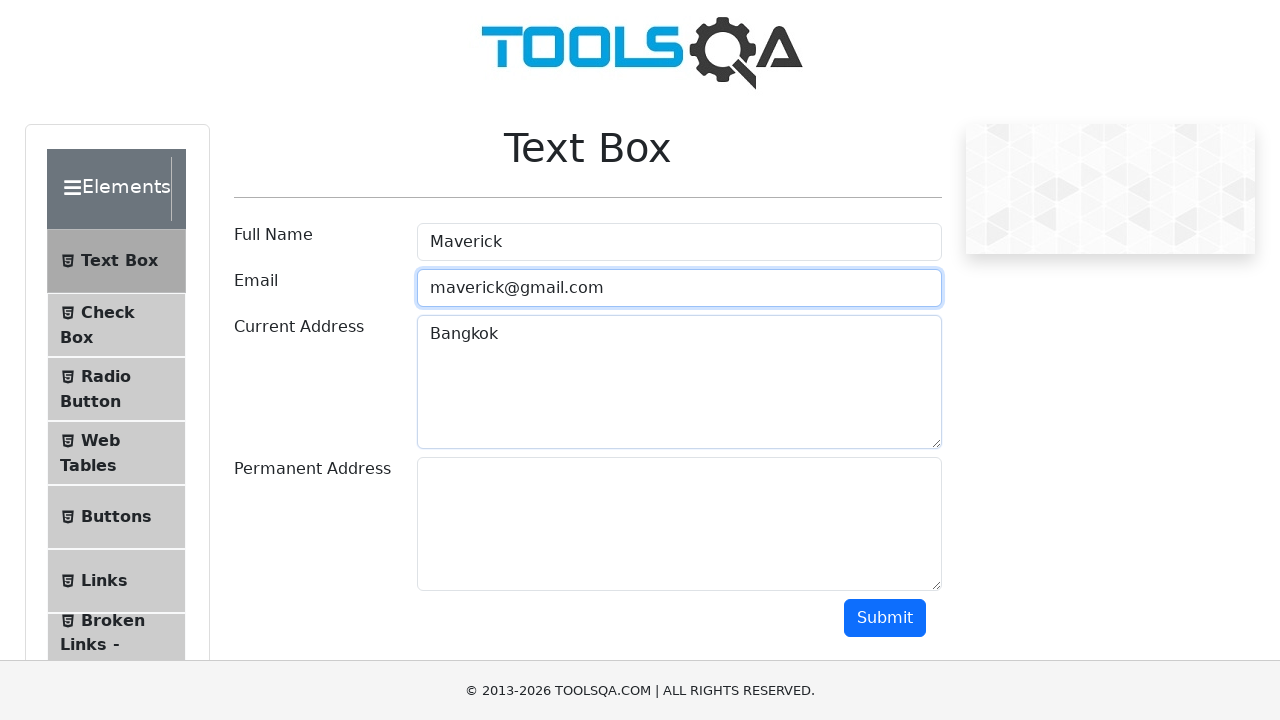

Filled in permanent address field with 'Phuket' on #permanentAddress
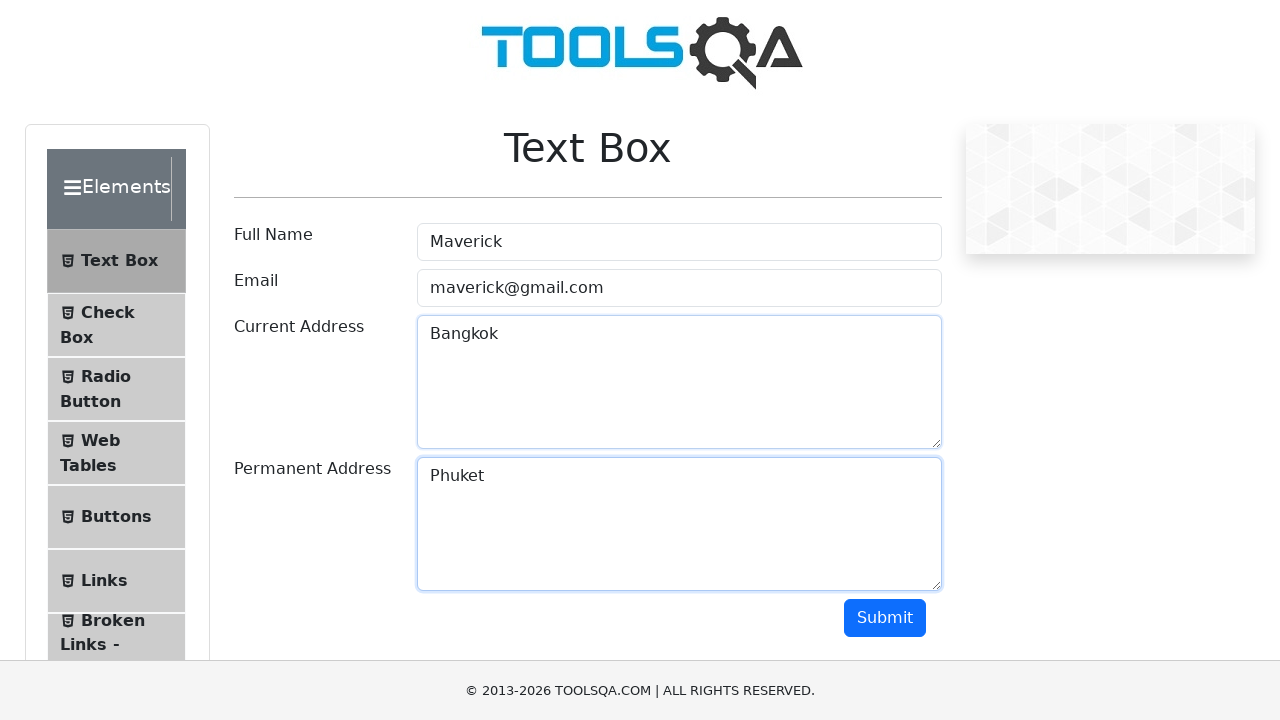

Clicked Submit button to submit the form at (885, 618) on text=Submit
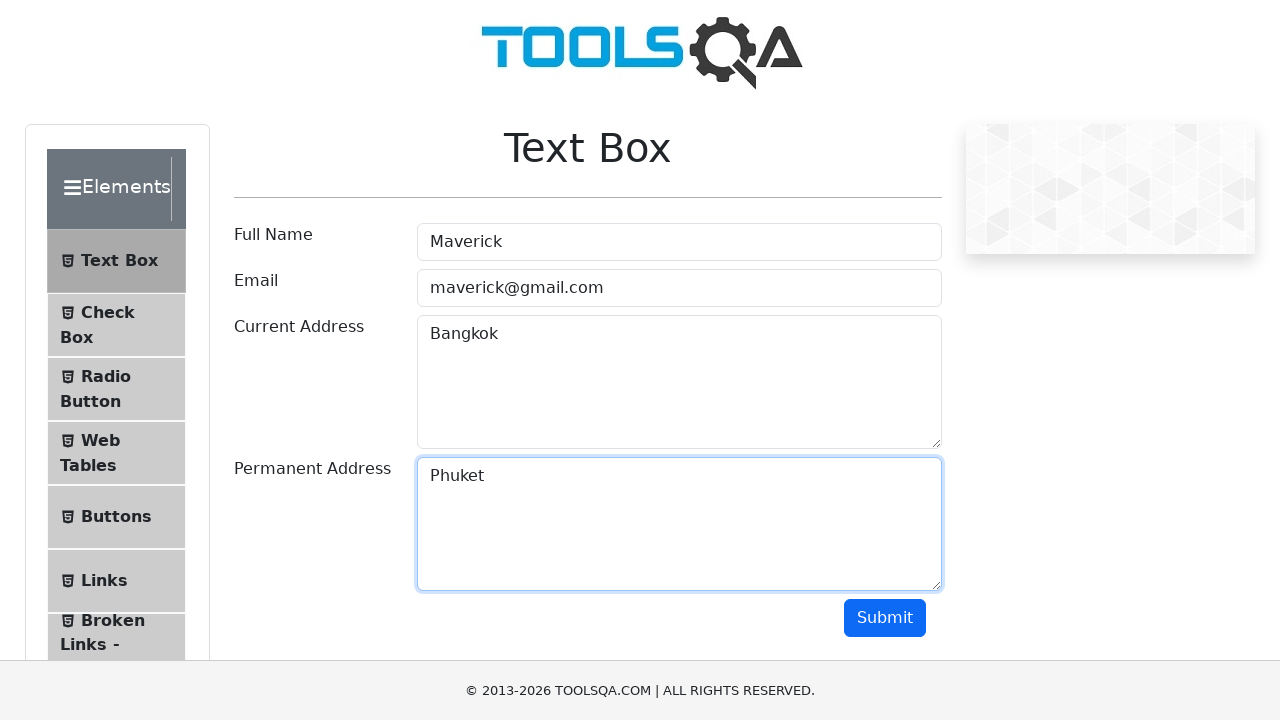

Form output appeared after submission
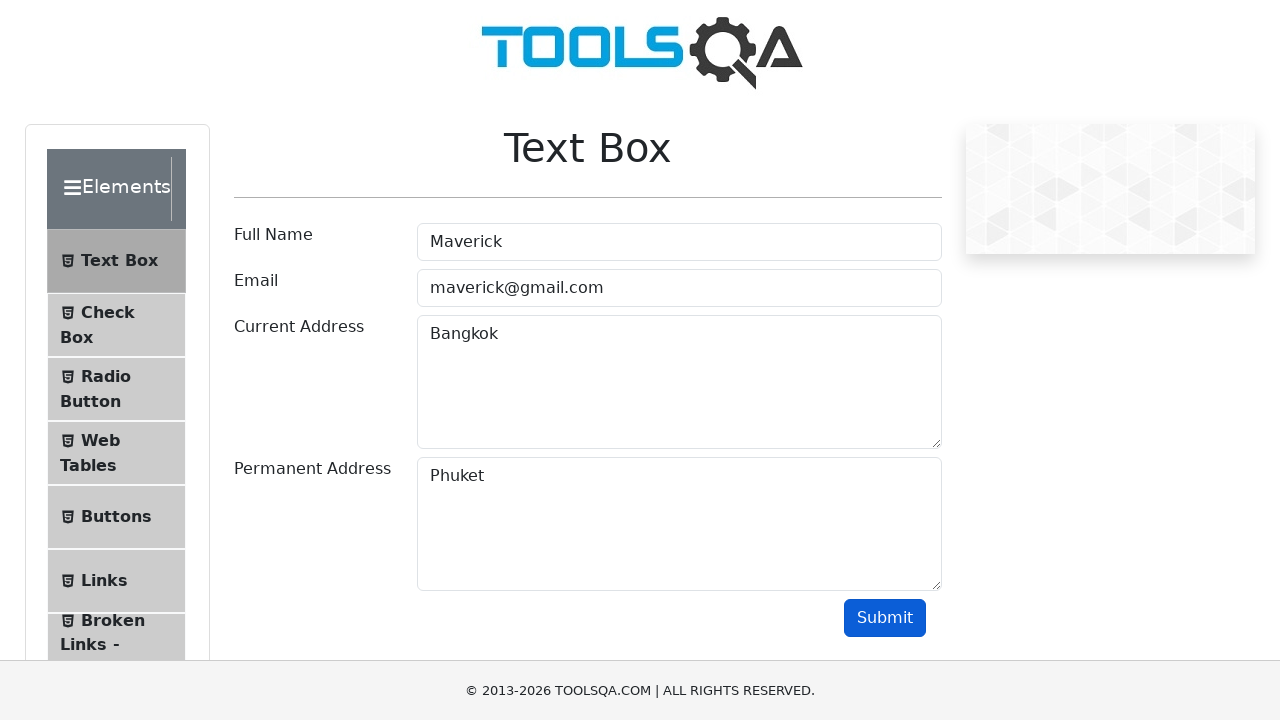

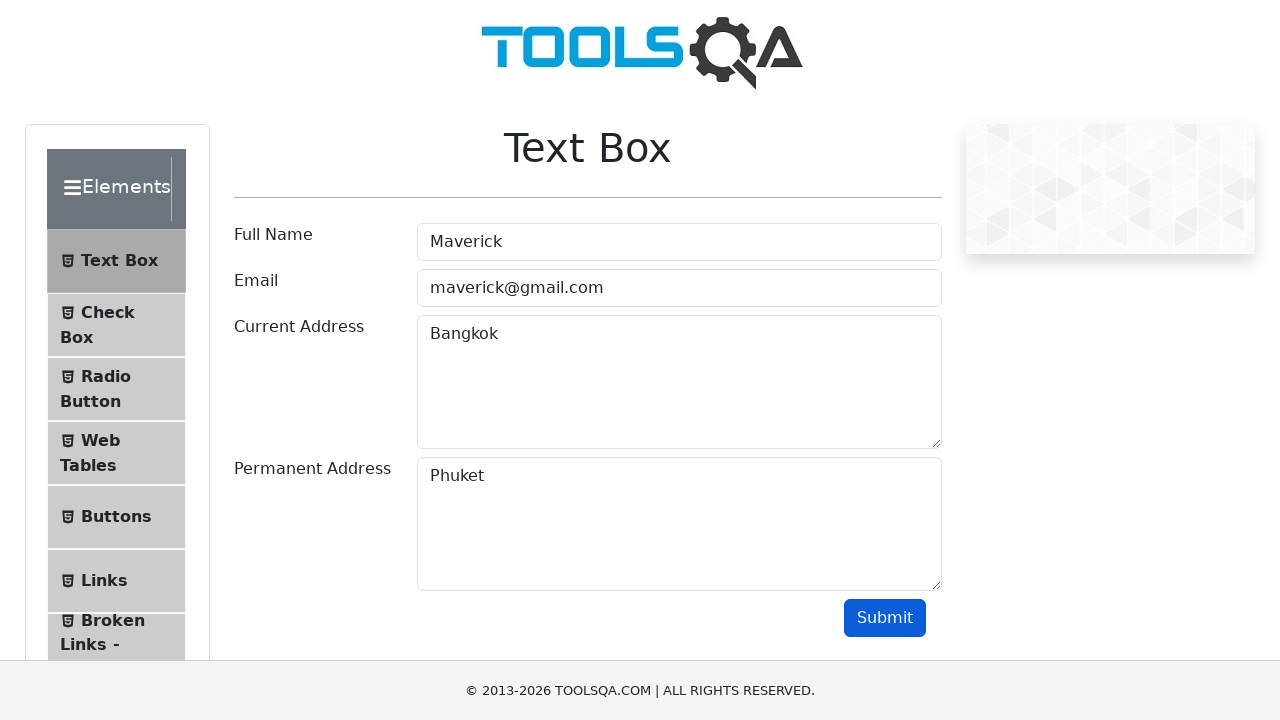